Navigates to Selenium downloads page and clicks on the 32-bit Windows IE driver download link

Starting URL: https://www.selenium.dev/downloads/

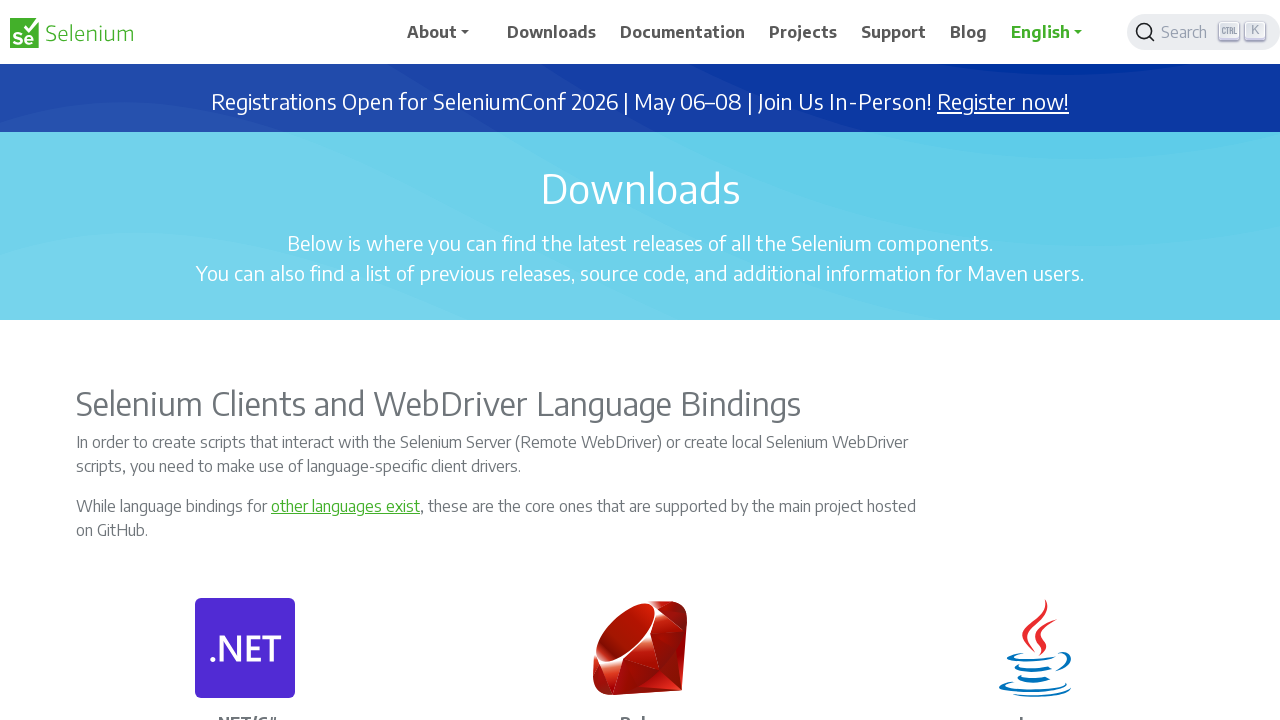

Navigated to Selenium downloads page
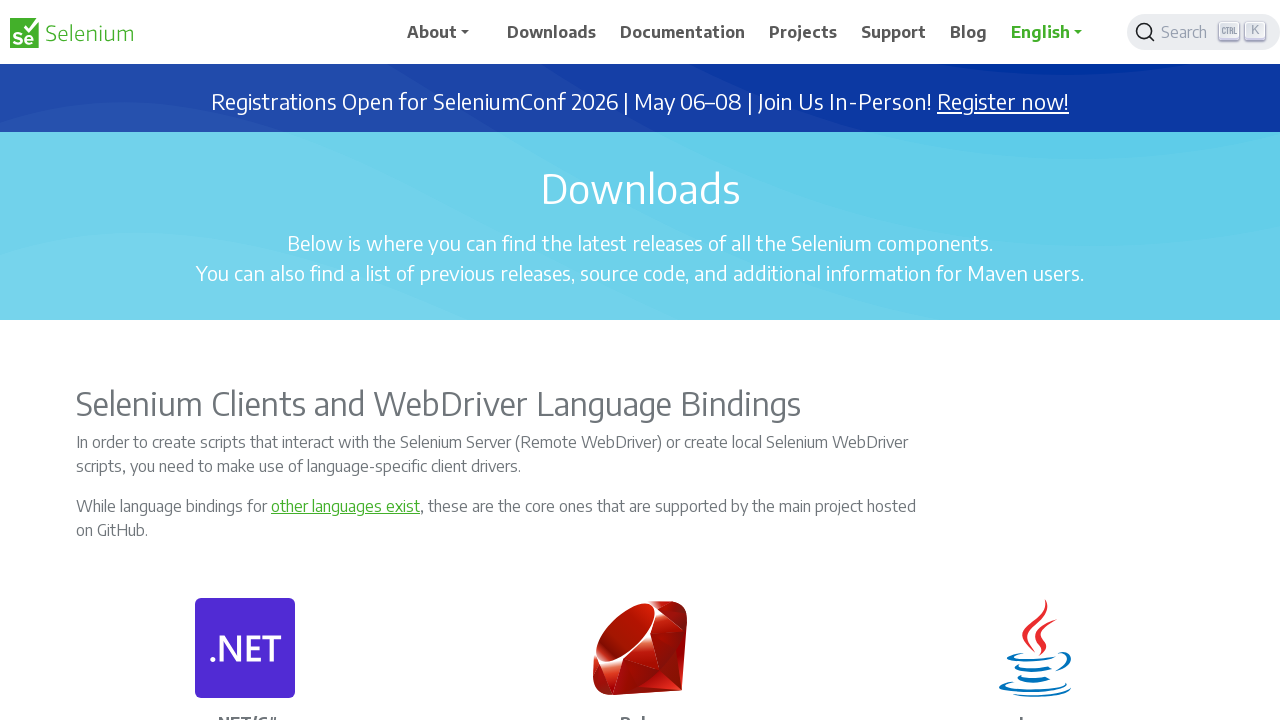

Clicked on the 32-bit Windows IE driver download link at (722, 361) on xpath=//a[contains(.,'32 bit Windows IE')]
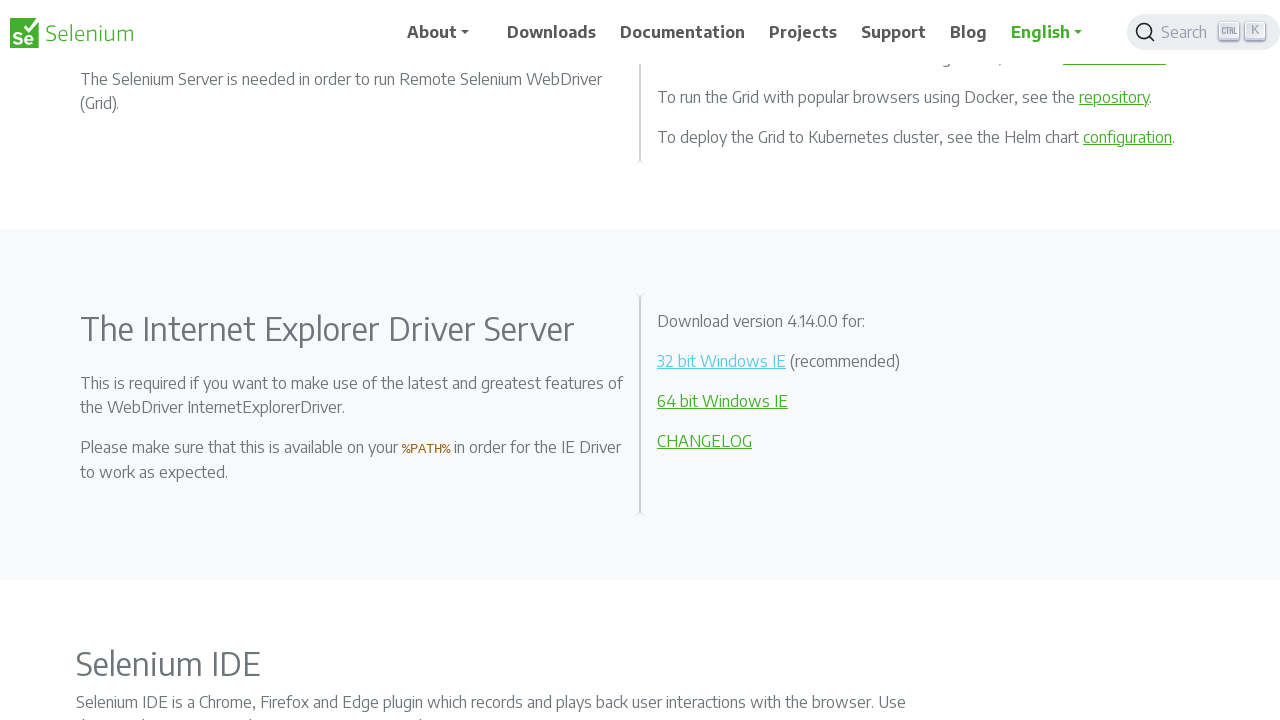

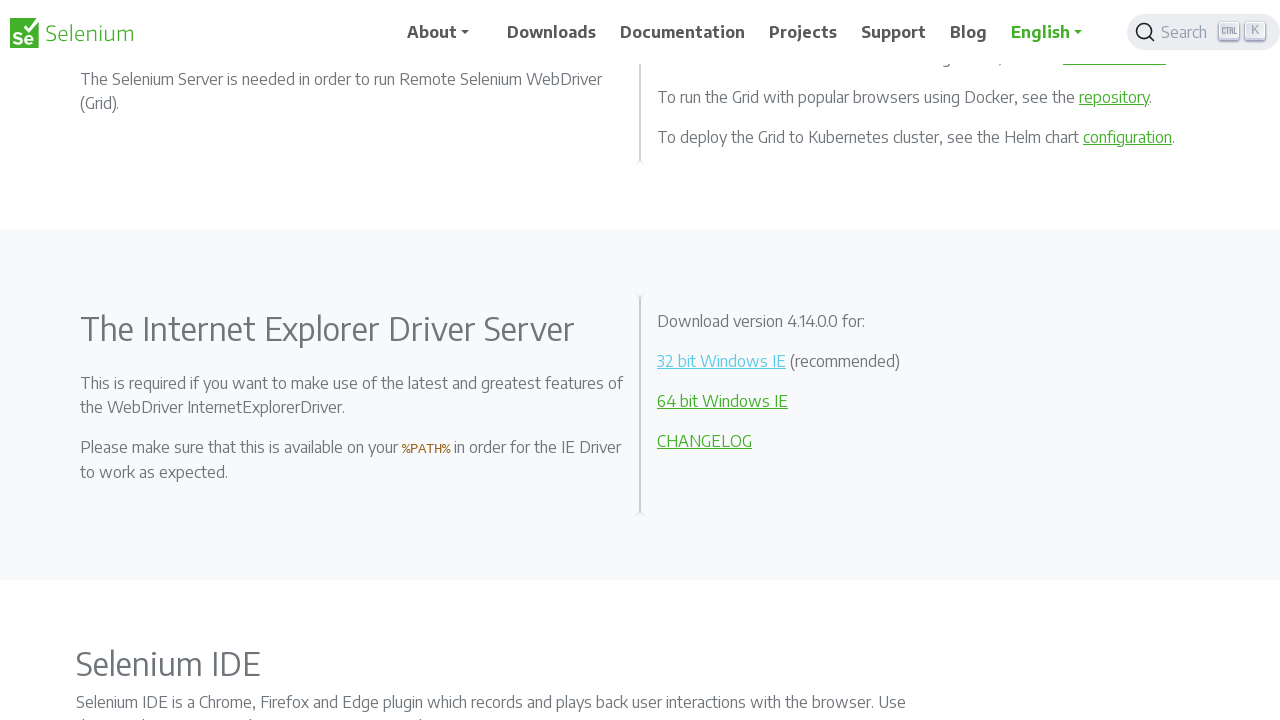